Navigates to omayo blogspot page and clicks on the "Page One" link to test link text based element selection

Starting URL: http://omayo.blogspot.com/

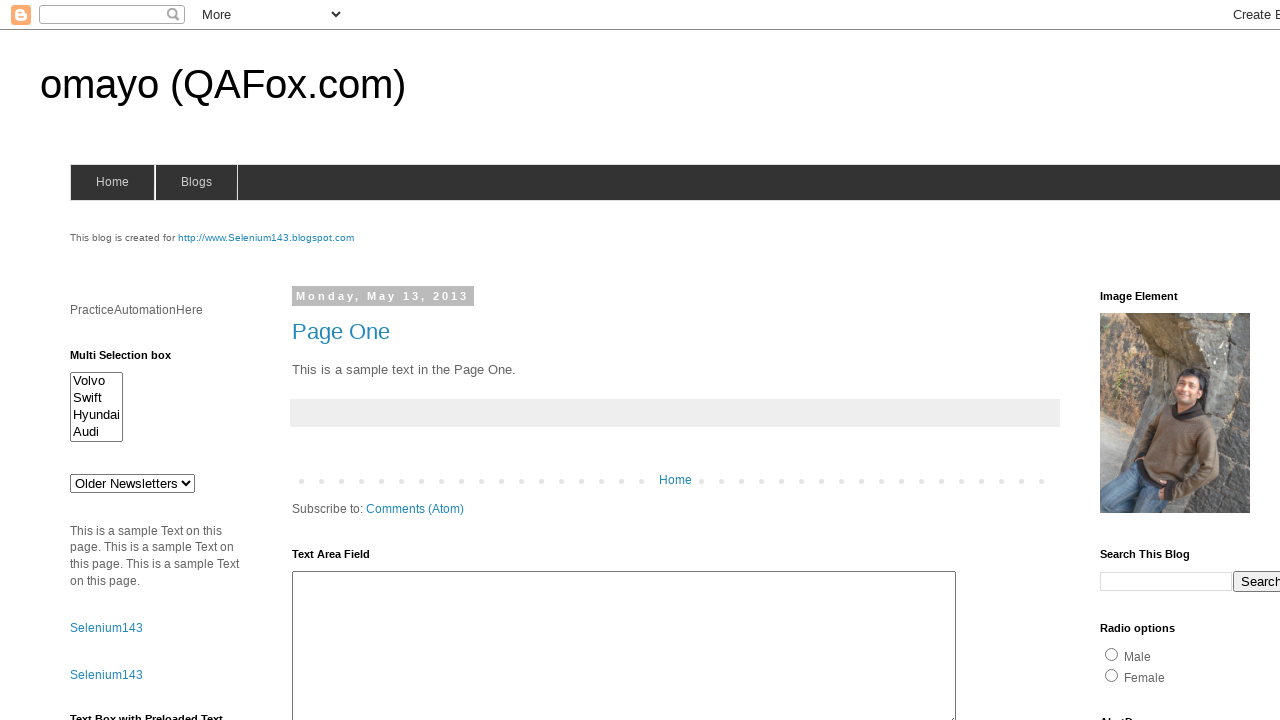

Navigated to omayo.blogspot.com
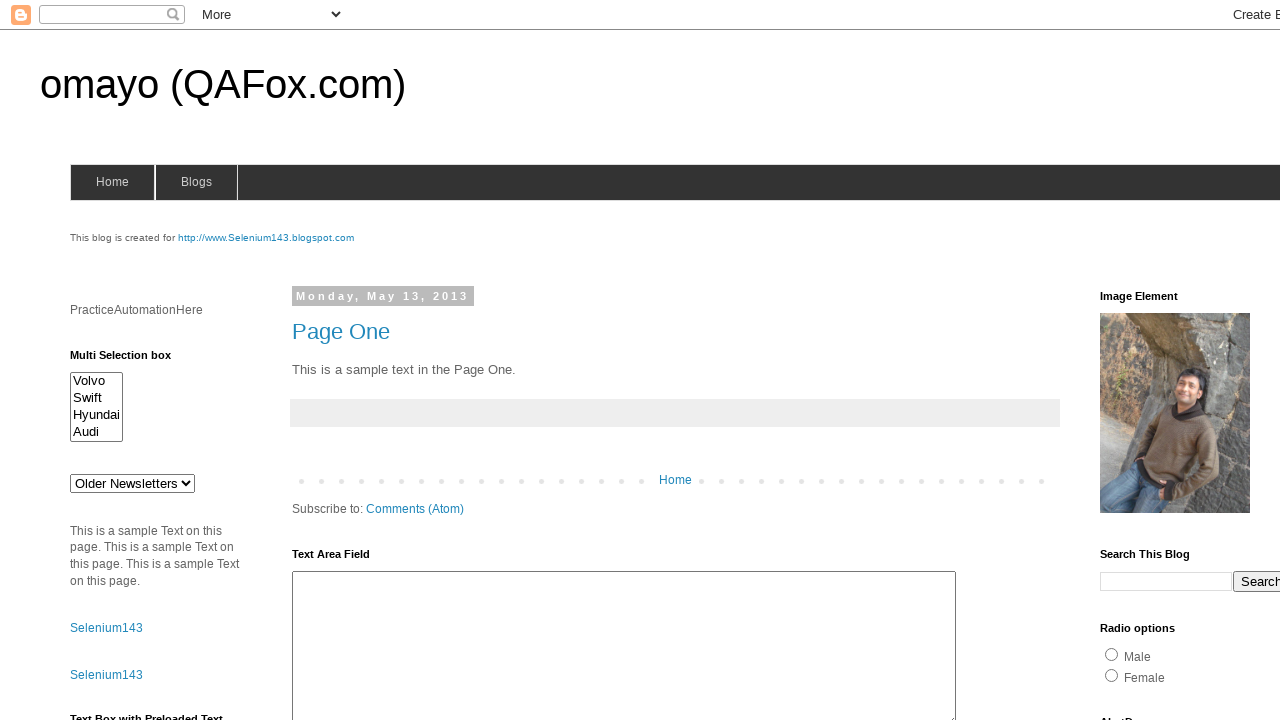

Clicked on 'Page One' link at (341, 331) on text=Page One
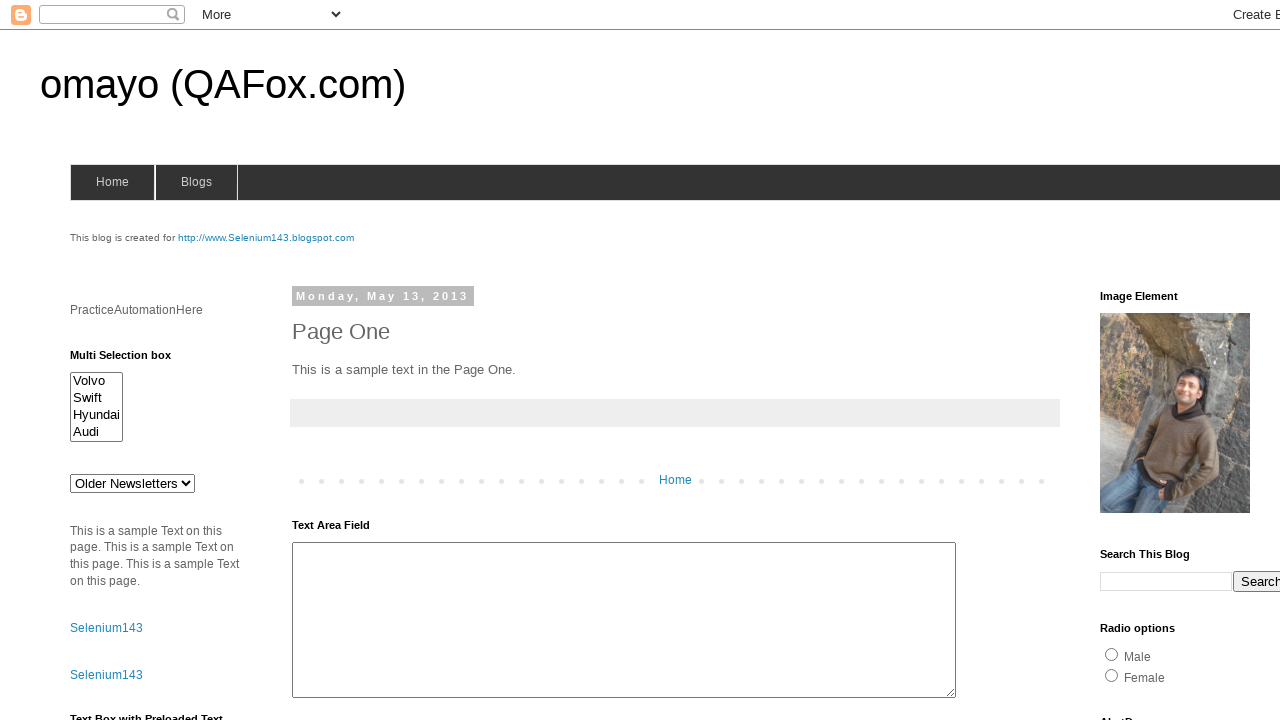

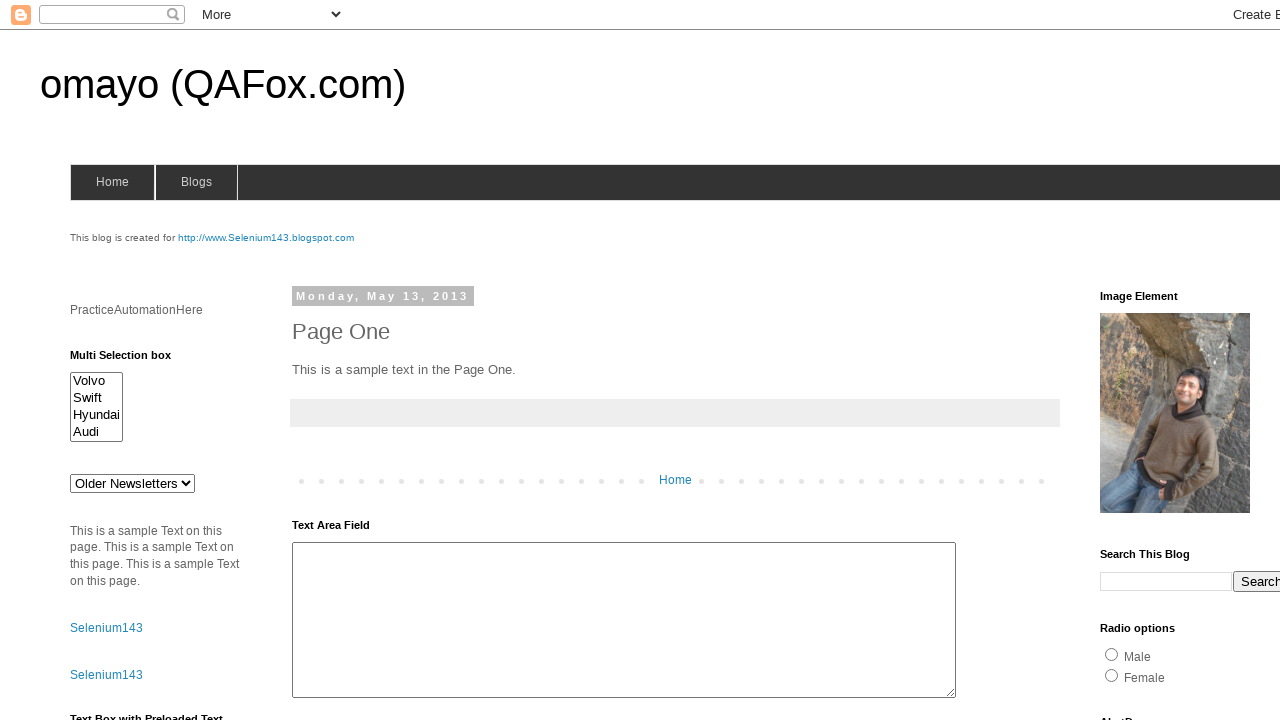